Tests the Python.org website search functionality by searching for "pycon" and verifying results are found

Starting URL: http://www.python.org

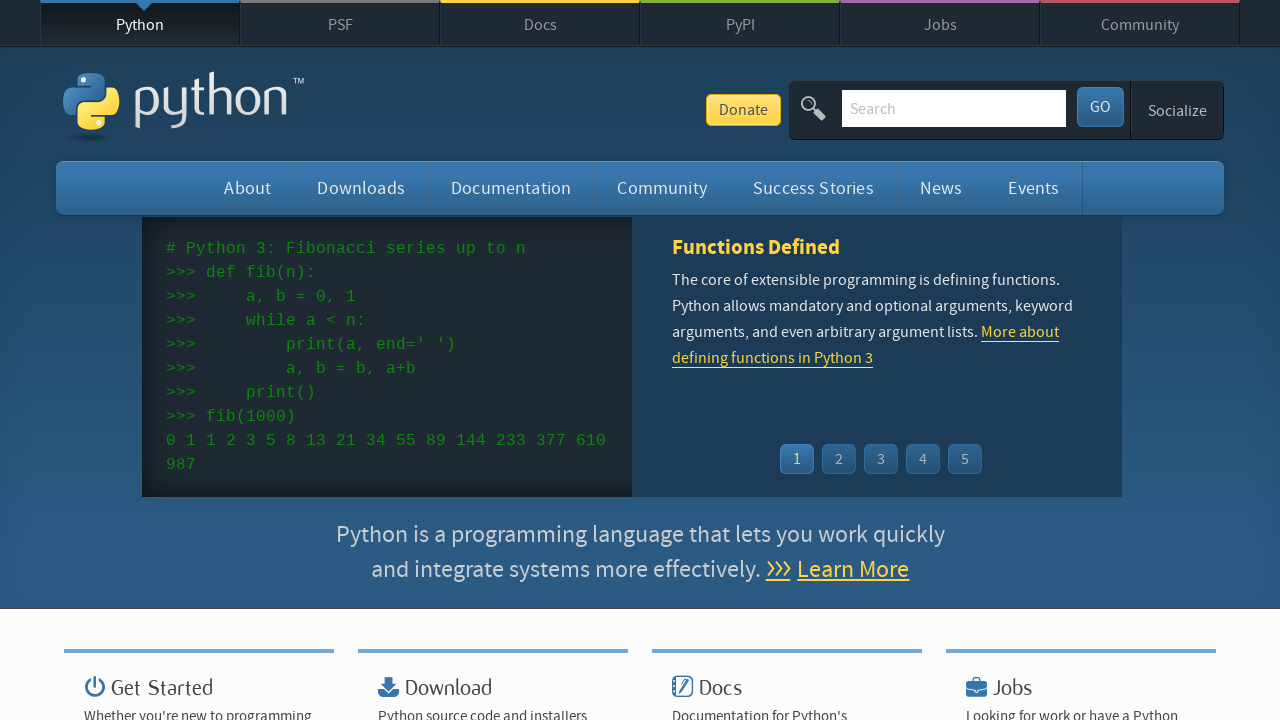

Verified page title contains 'Python'
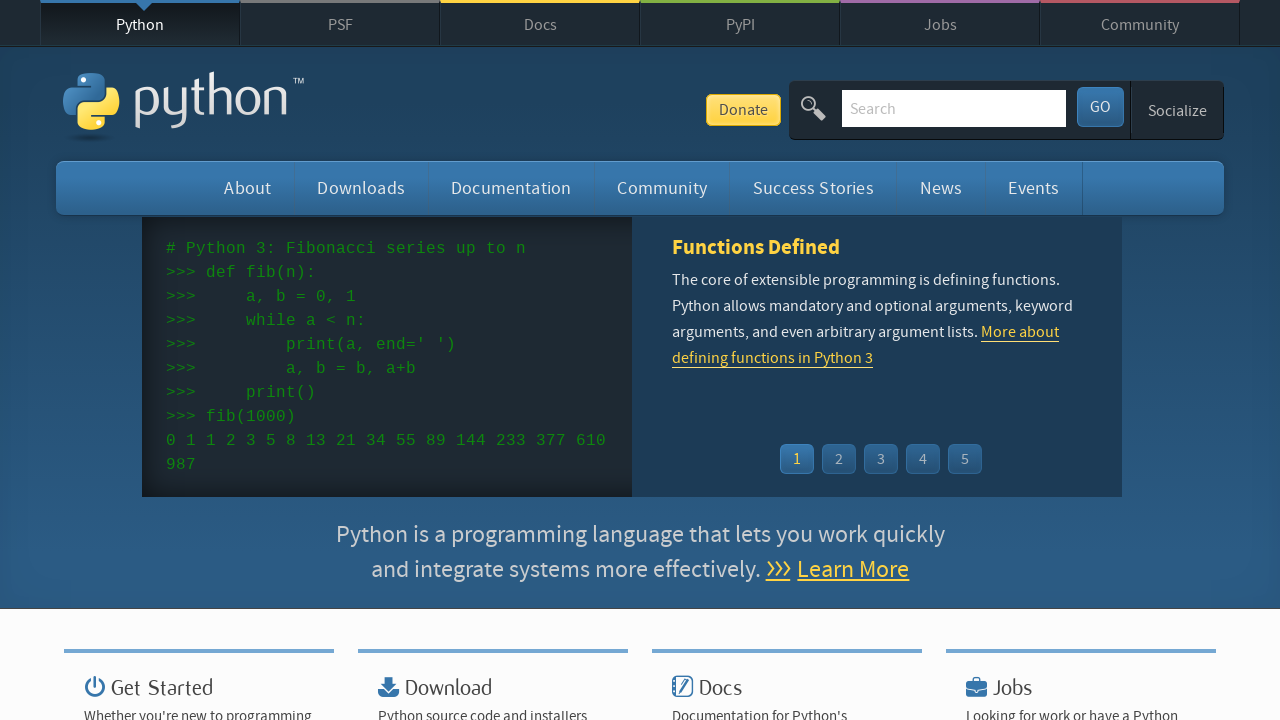

Located search input field
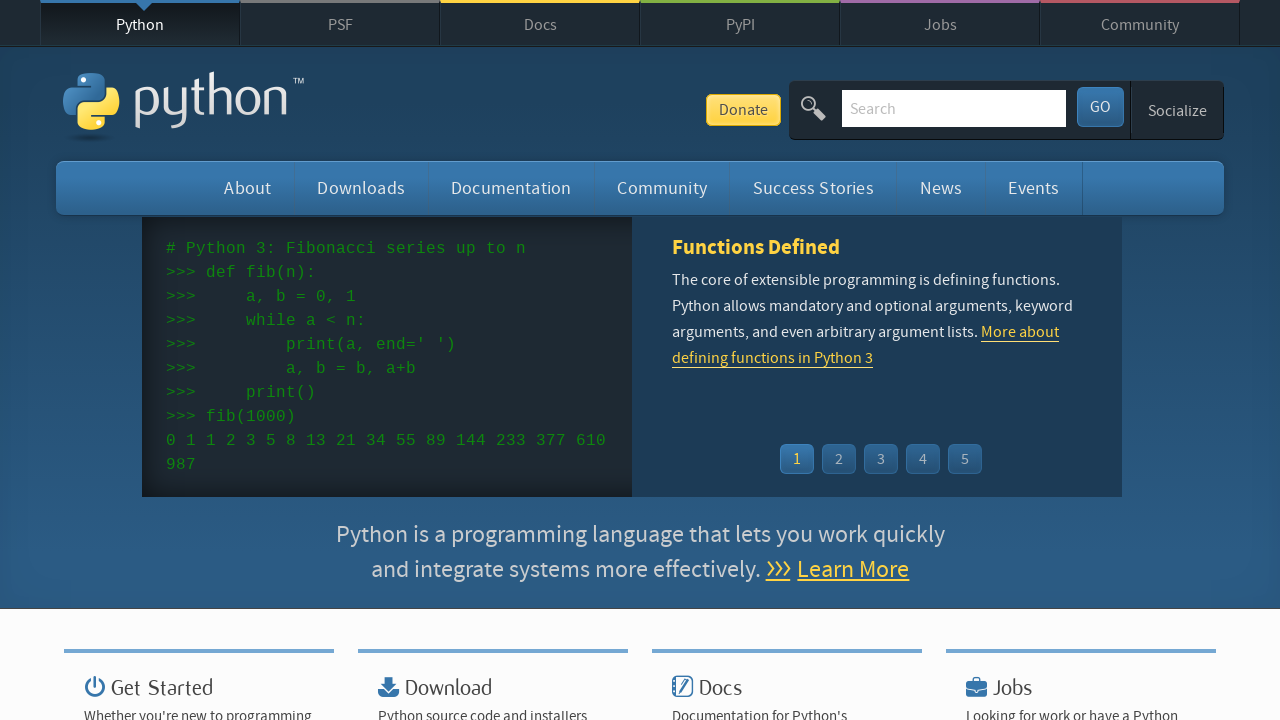

Cleared search input field on input[name='q']
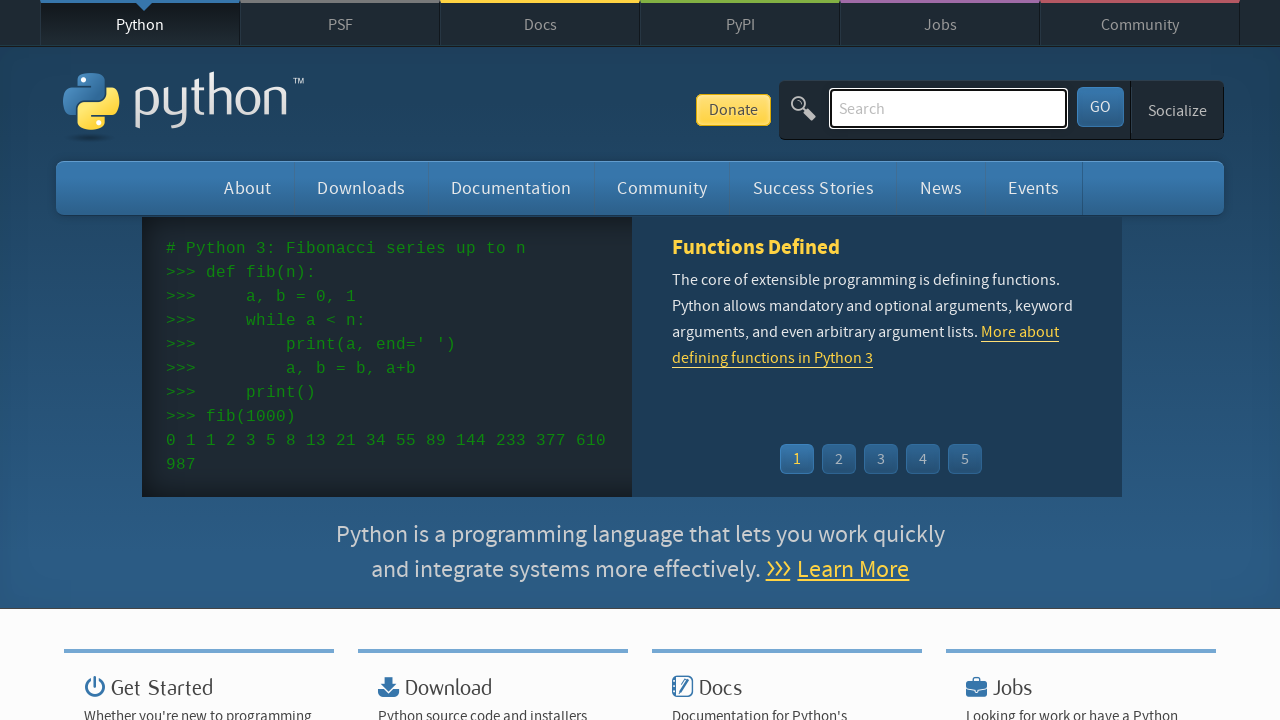

Filled search field with 'pycon' on input[name='q']
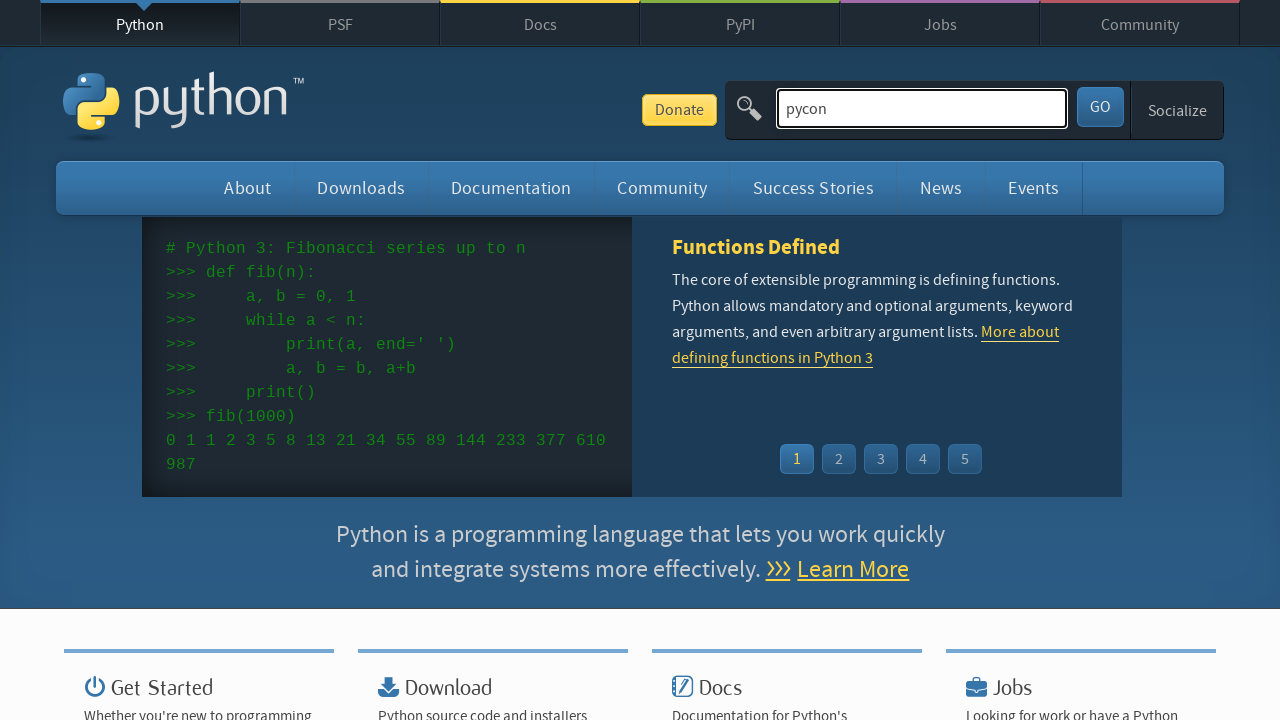

Pressed Enter to submit search for 'pycon' on input[name='q']
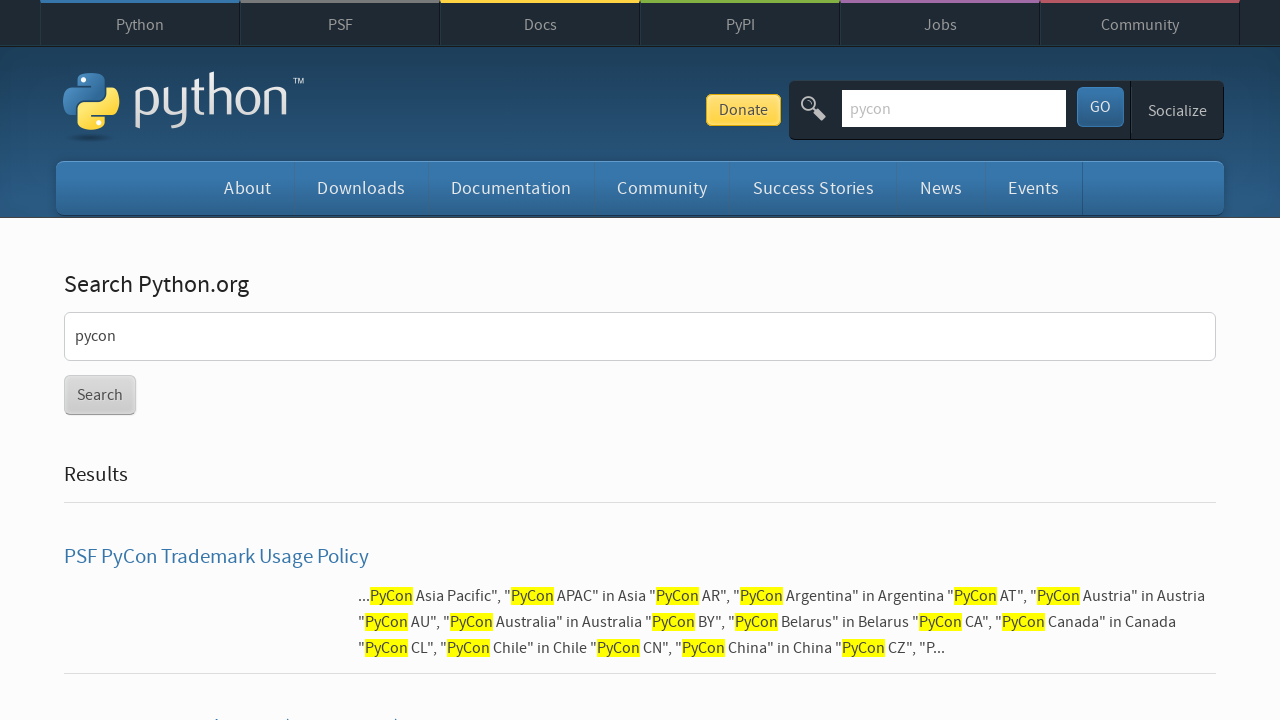

Waited for search results to load
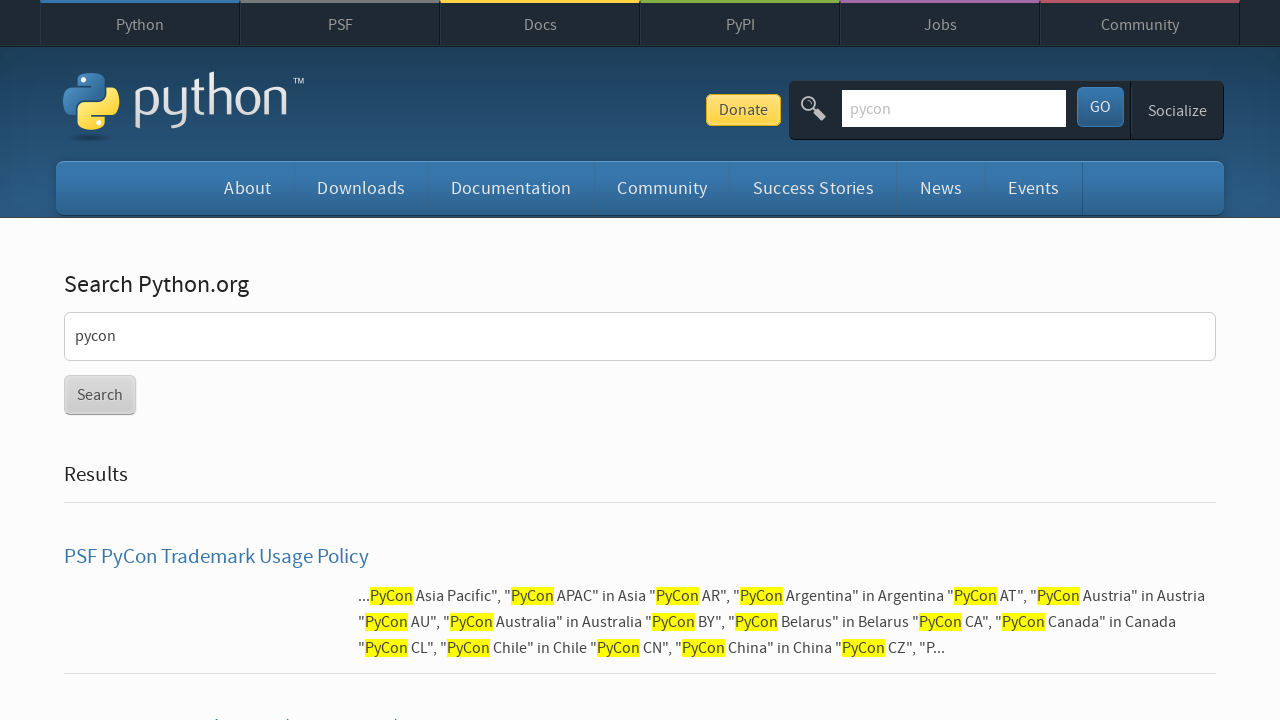

Verified search results were found for 'pycon'
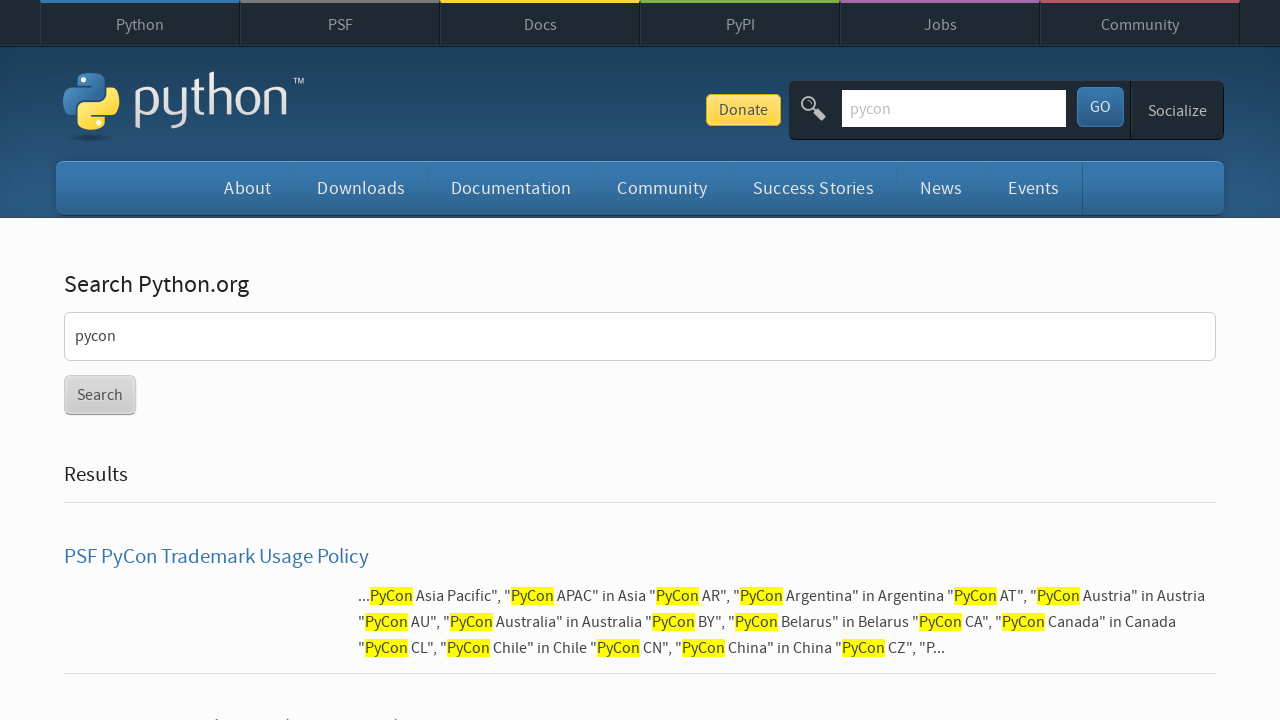

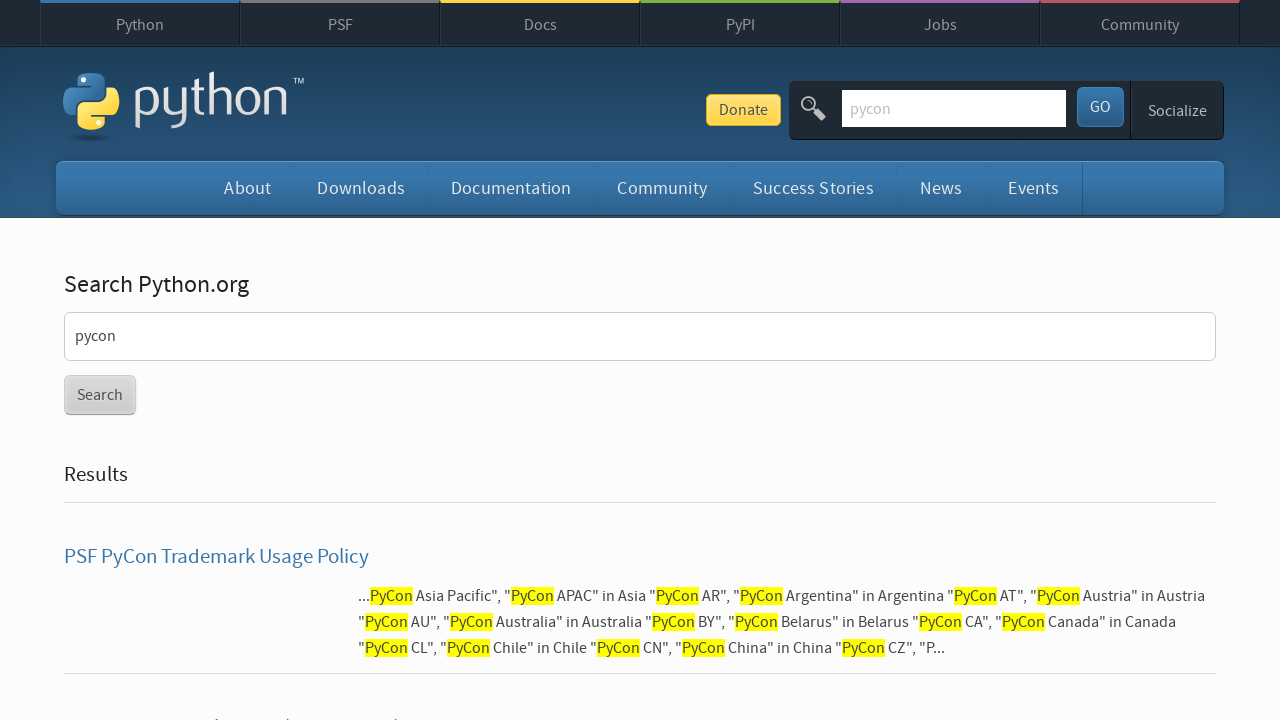